Tests drag and drop functionality by dragging an element and dropping it onto a target element within an iframe

Starting URL: https://jqueryui.com/droppable/

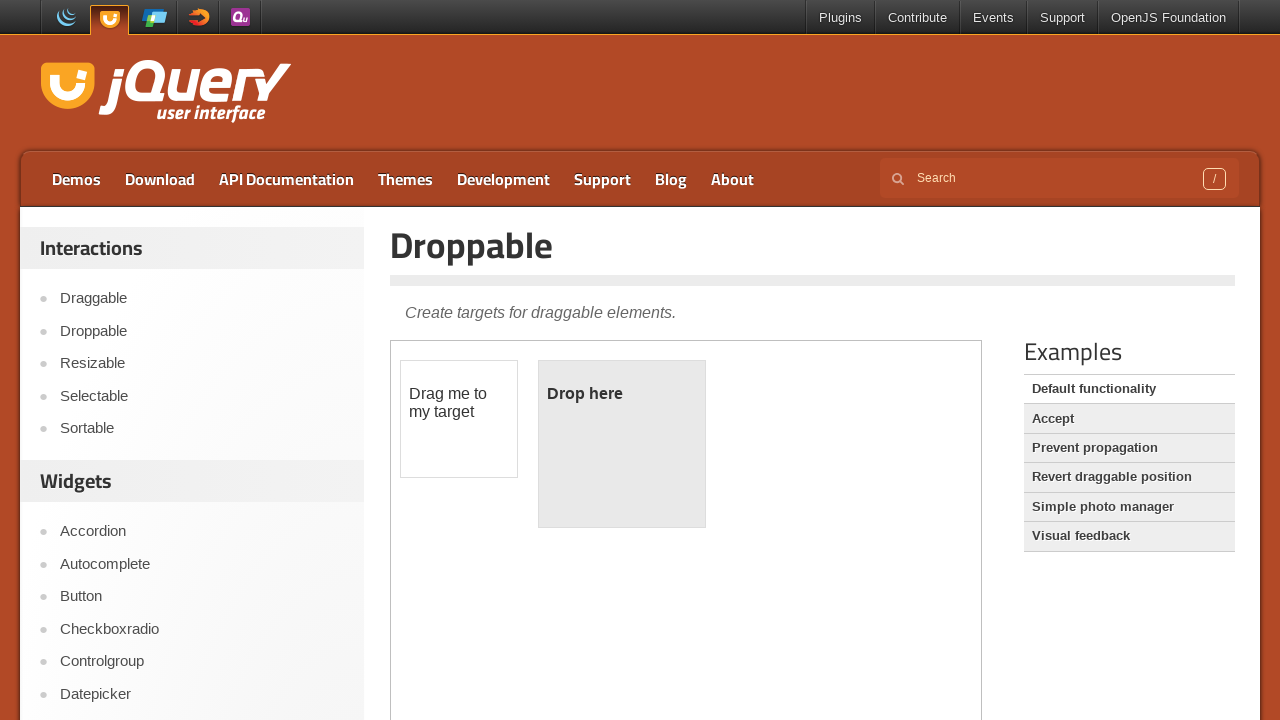

Located the demo iframe containing drag-and-drop elements
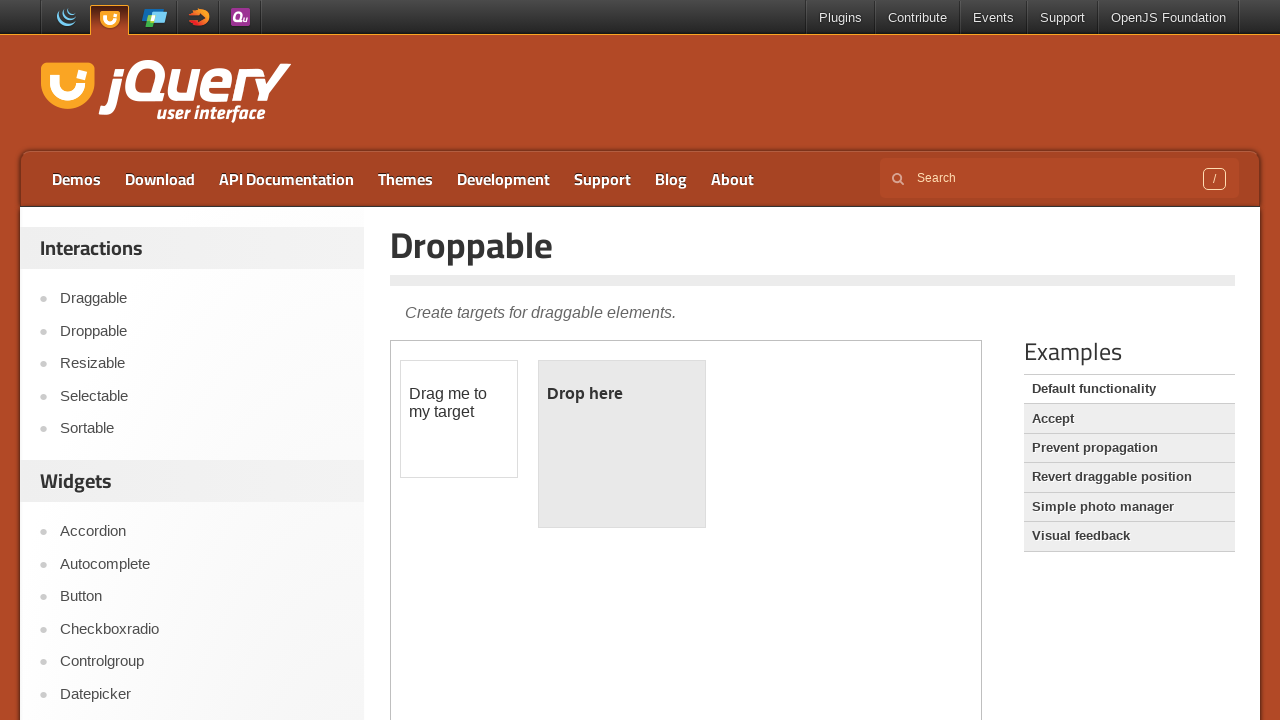

Located the draggable element
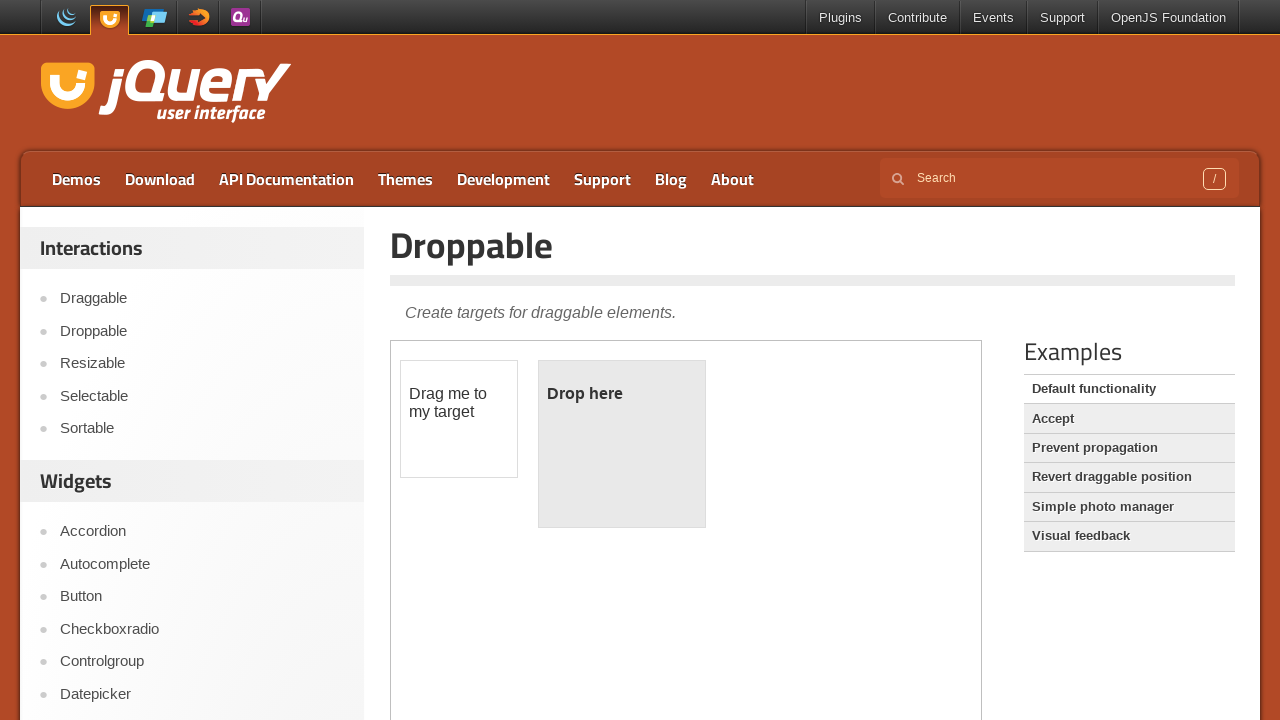

Located the droppable target element
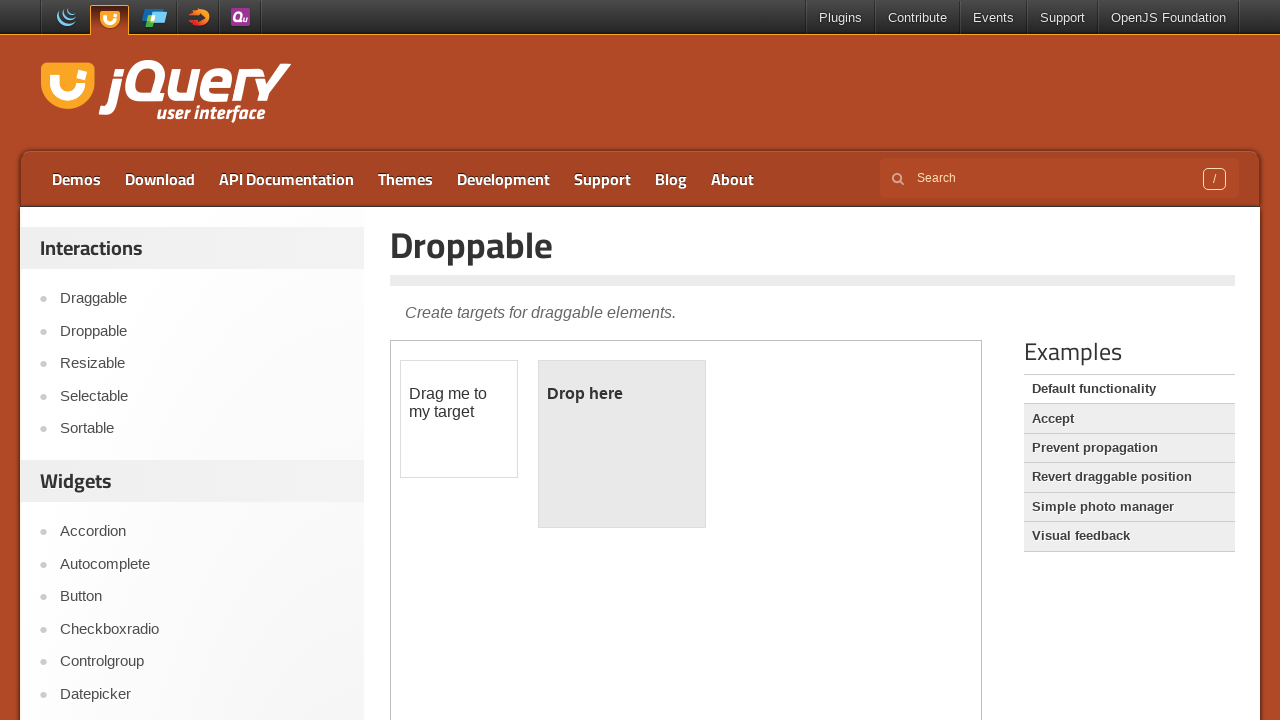

Dragged the draggable element and dropped it onto the droppable target at (622, 444)
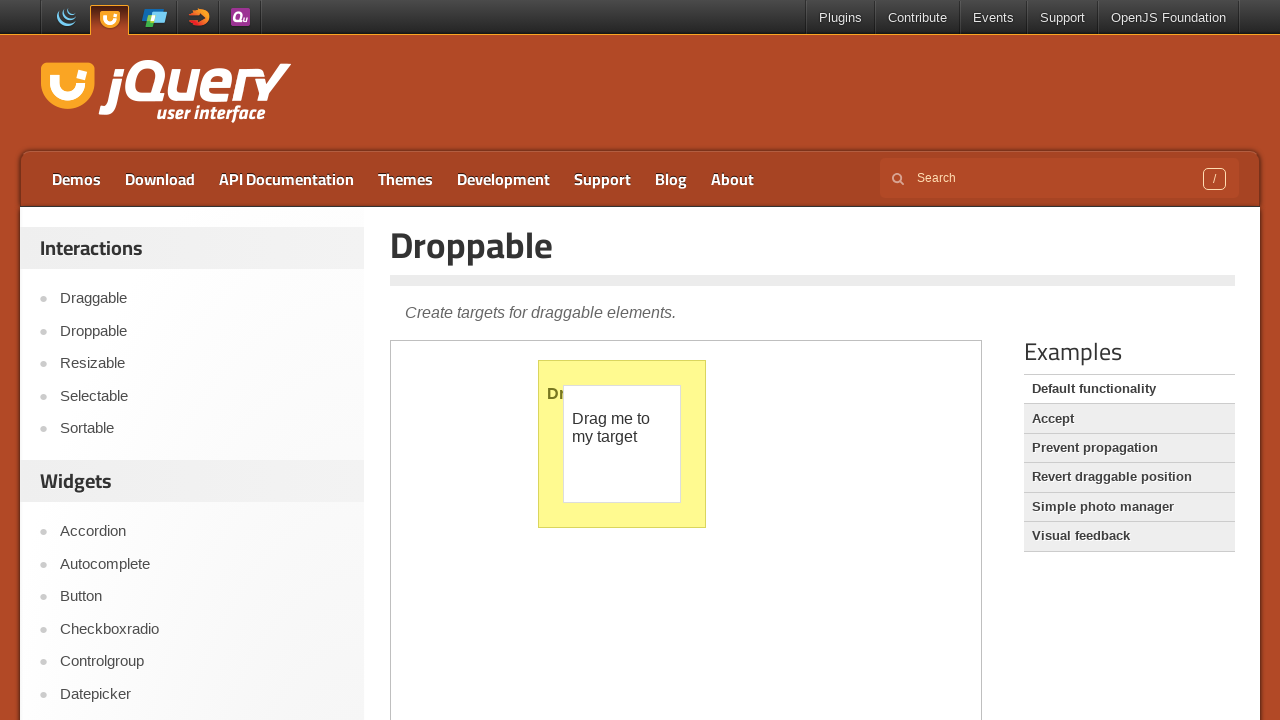

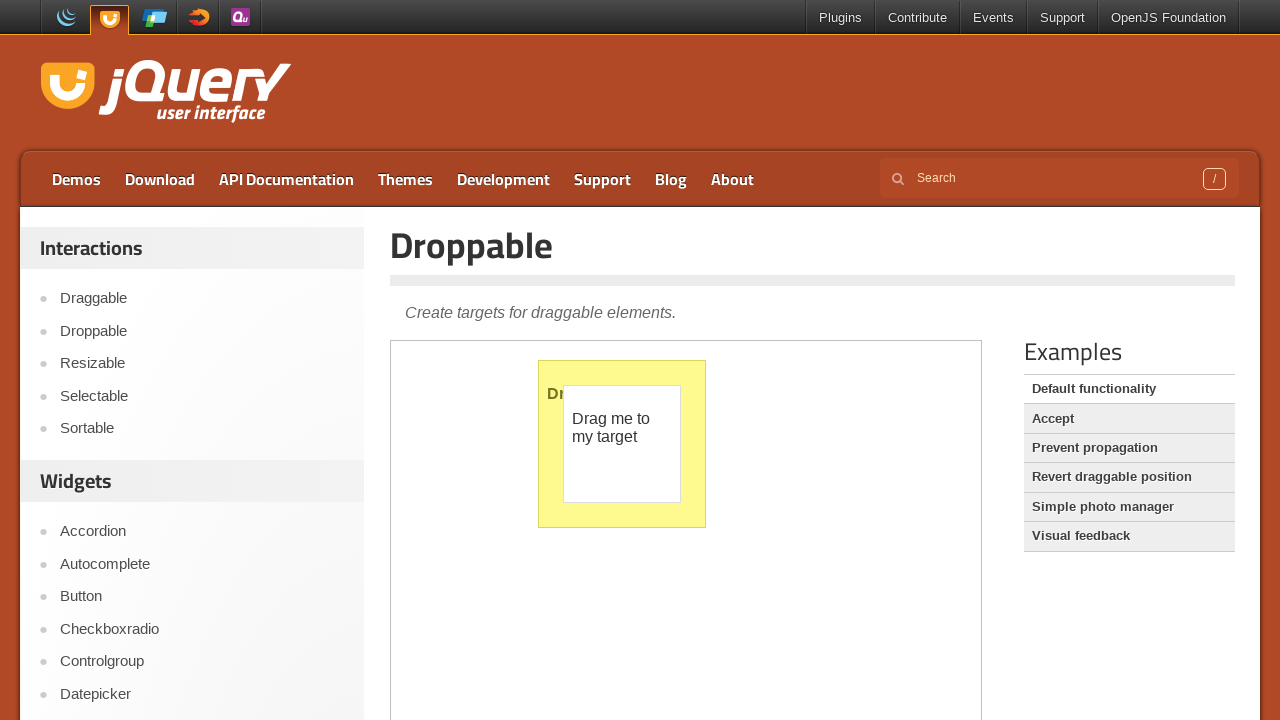